Tests selecting an option from a dropdown using Playwright's select_option method by text, then verifies the correct option is selected.

Starting URL: https://the-internet.herokuapp.com/dropdown

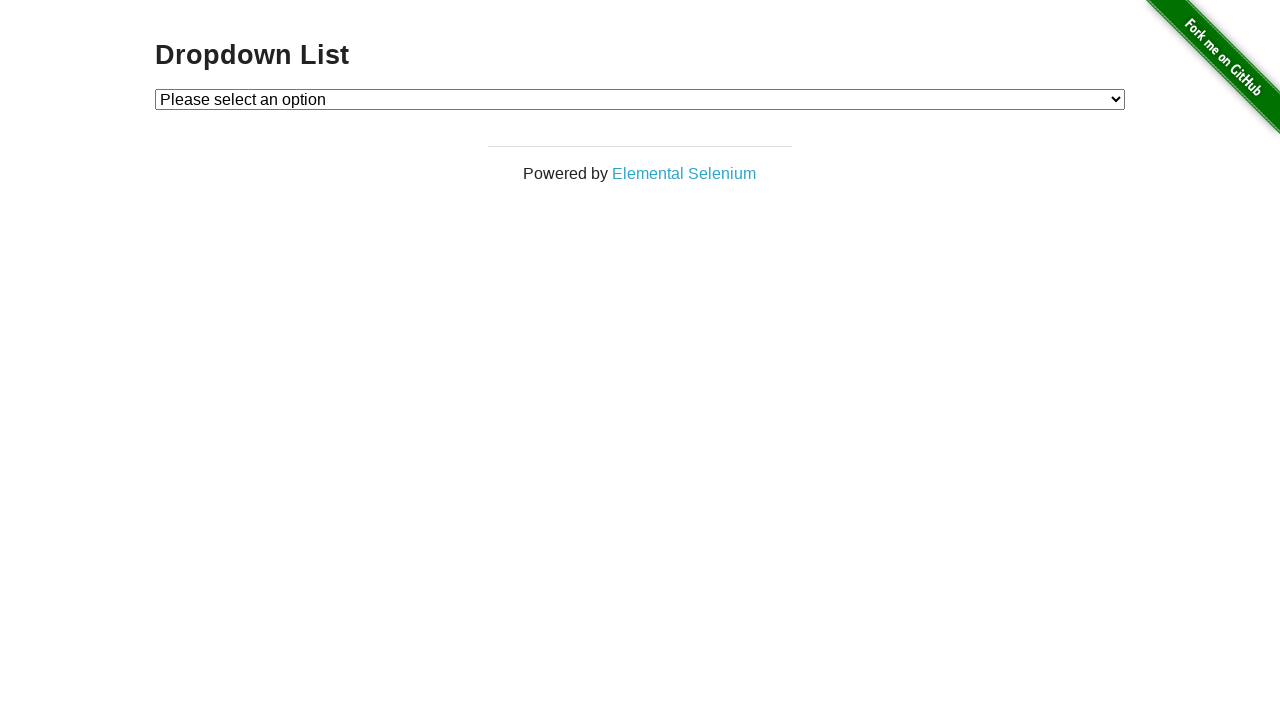

Waited for dropdown element to be available
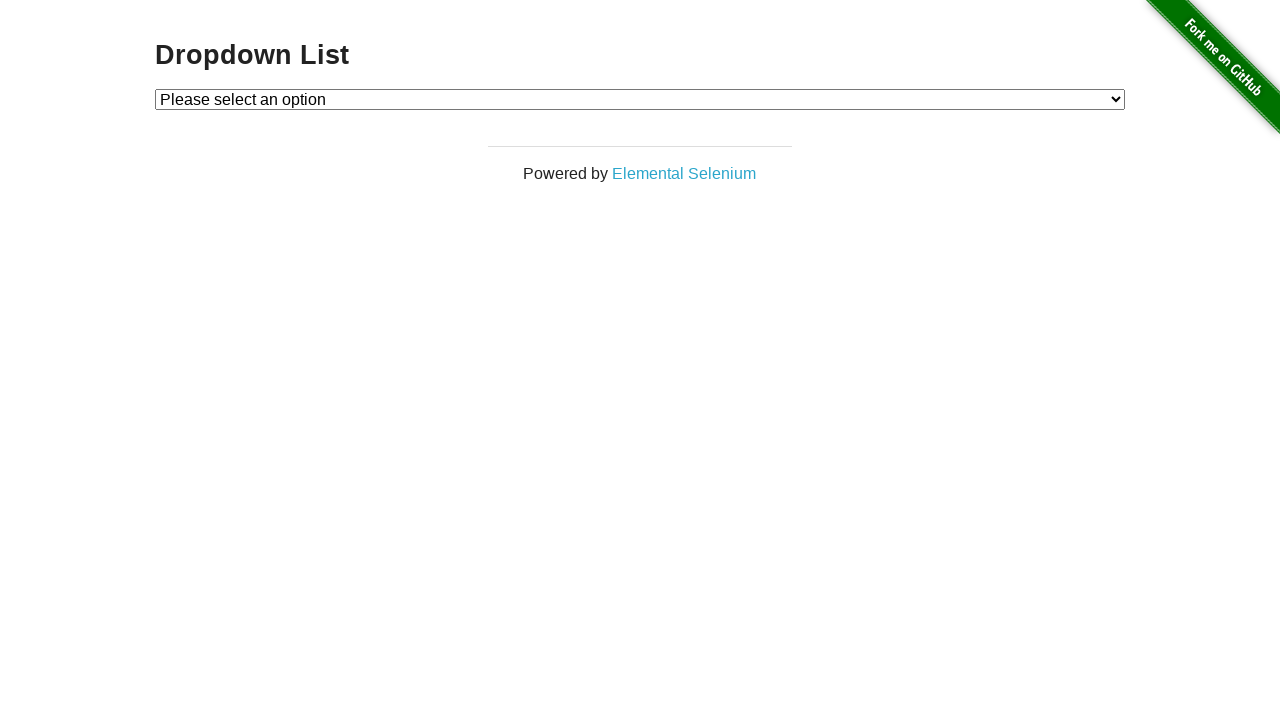

Selected 'Option 1' from the dropdown using label on #dropdown
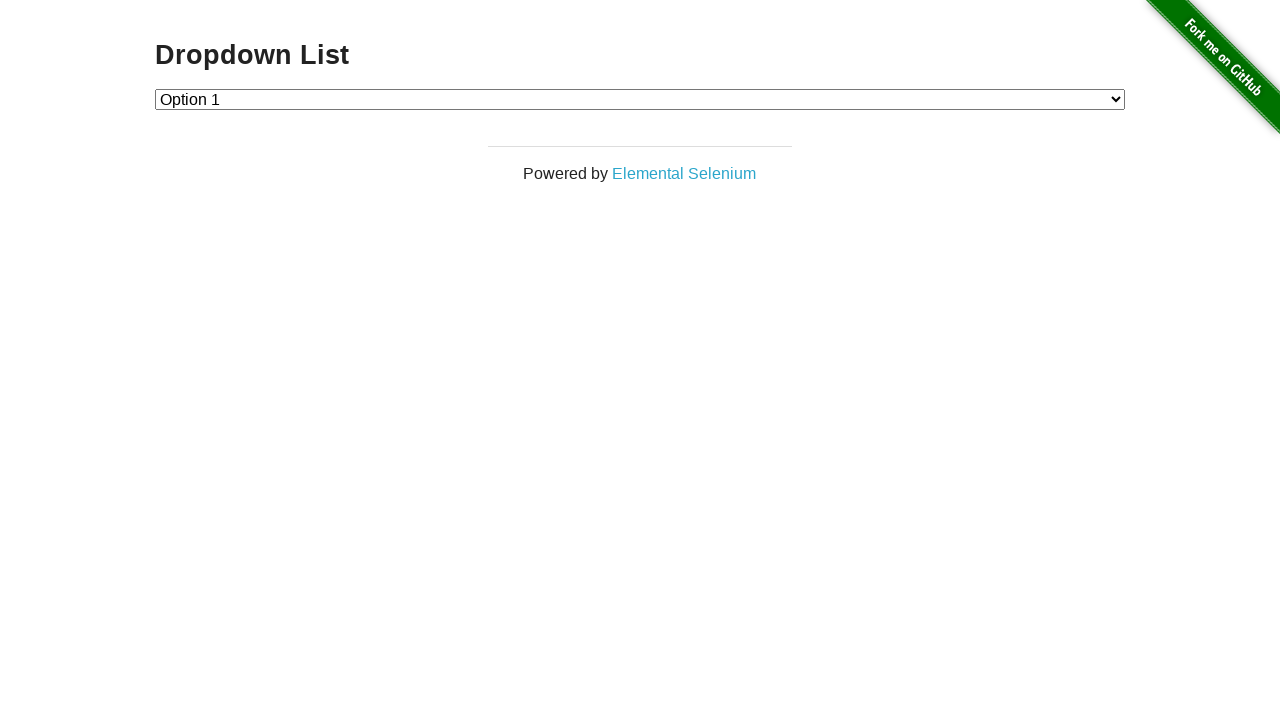

Retrieved selected option text from dropdown
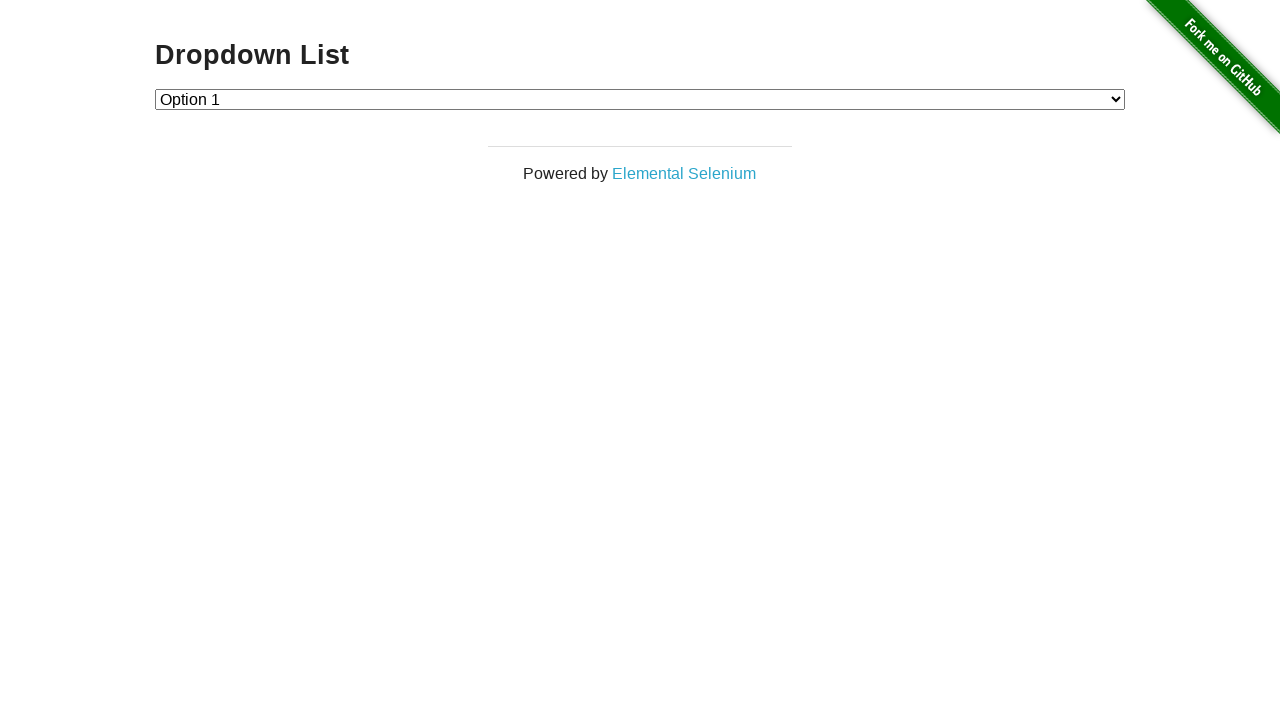

Verified that 'Option 1' was correctly selected in dropdown
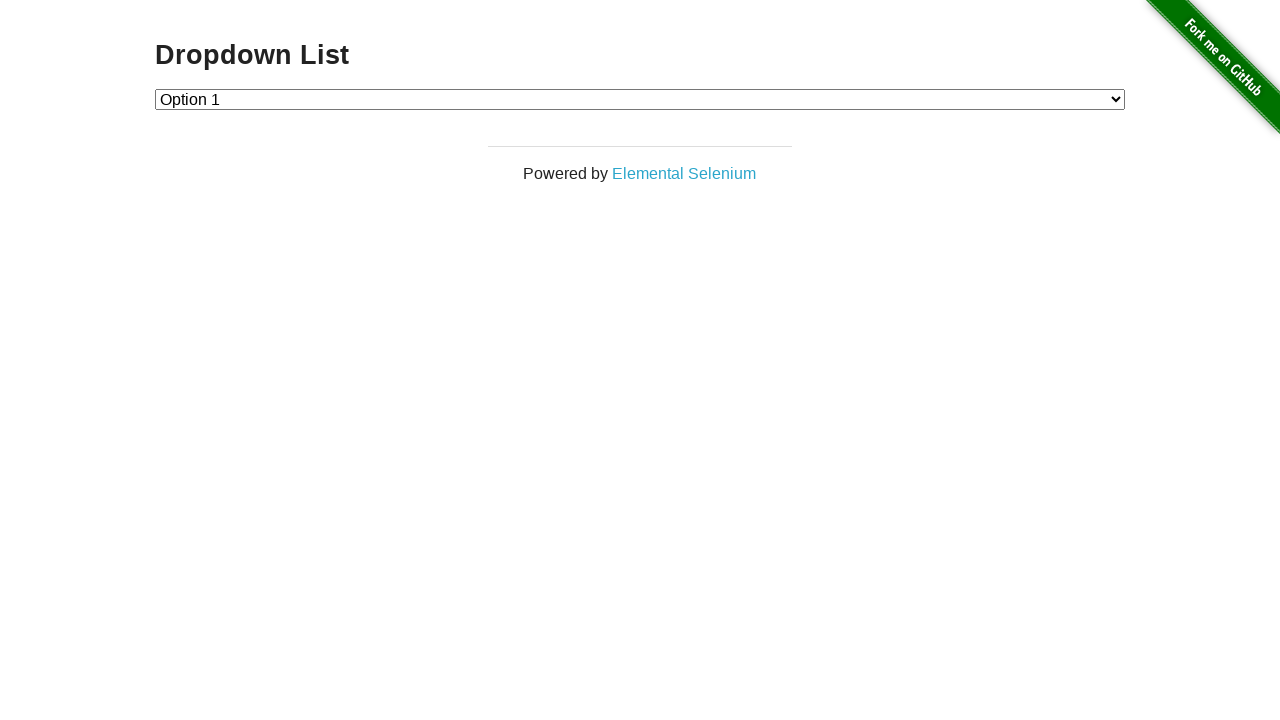

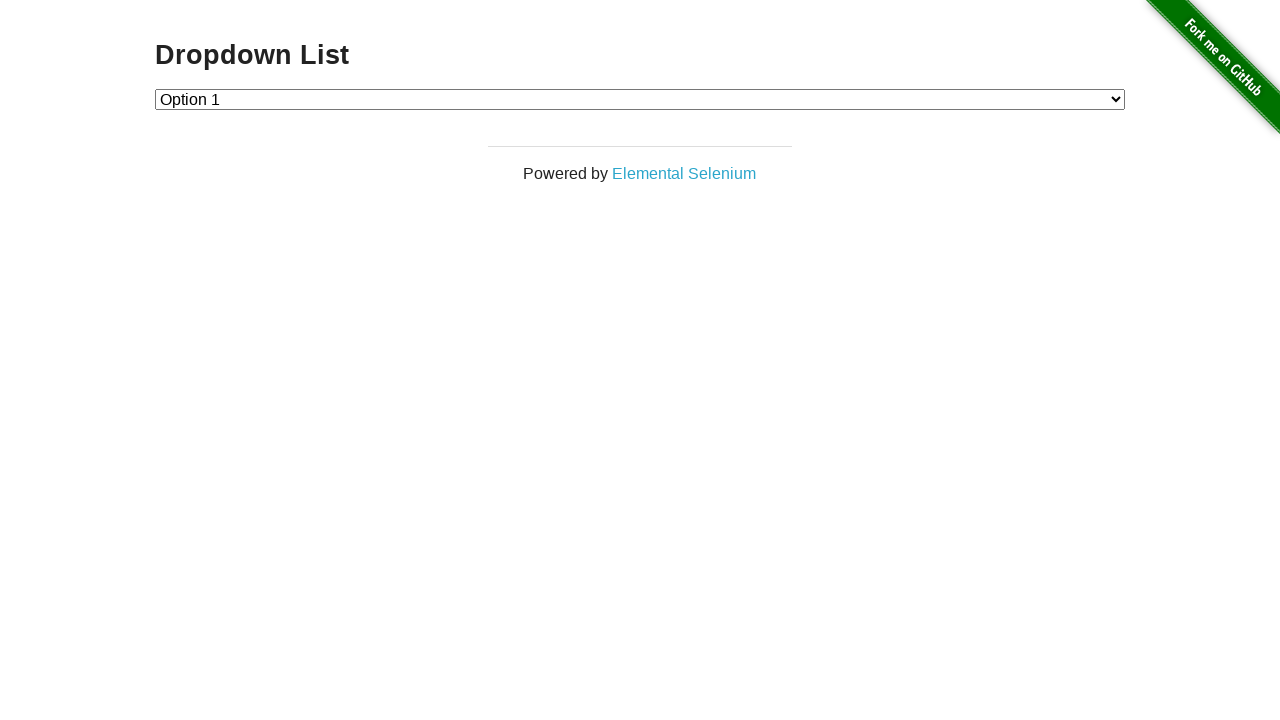